Tests drag and drop functionality within an iframe on jQuery UI demo page by dragging an element to a drop target

Starting URL: https://jqueryui.com/droppable/

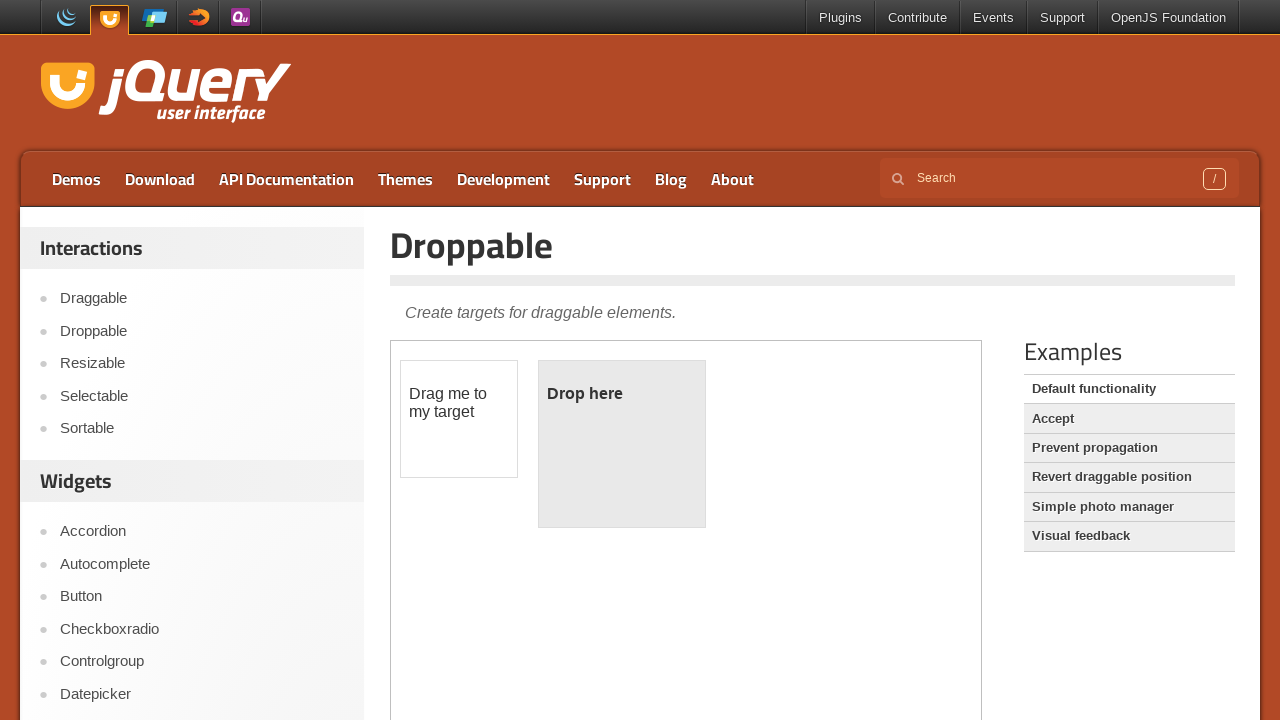

Counted iframes on the page
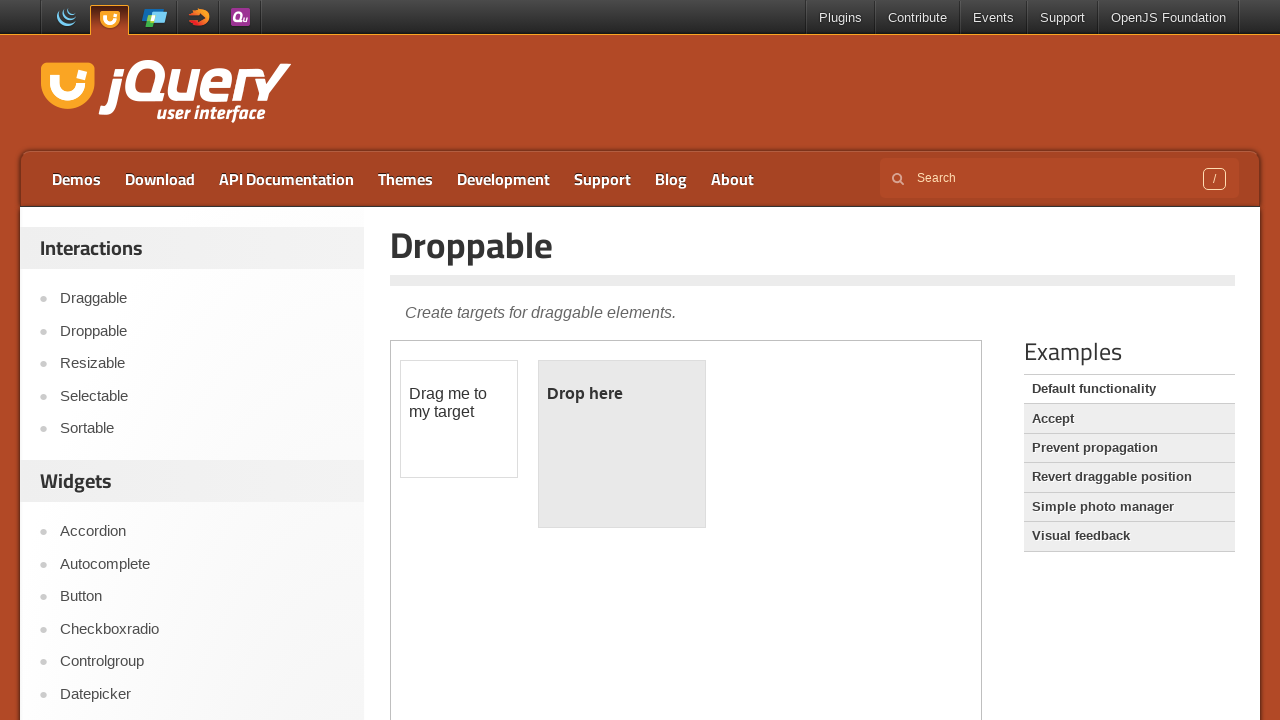

Located the first iframe containing the demo
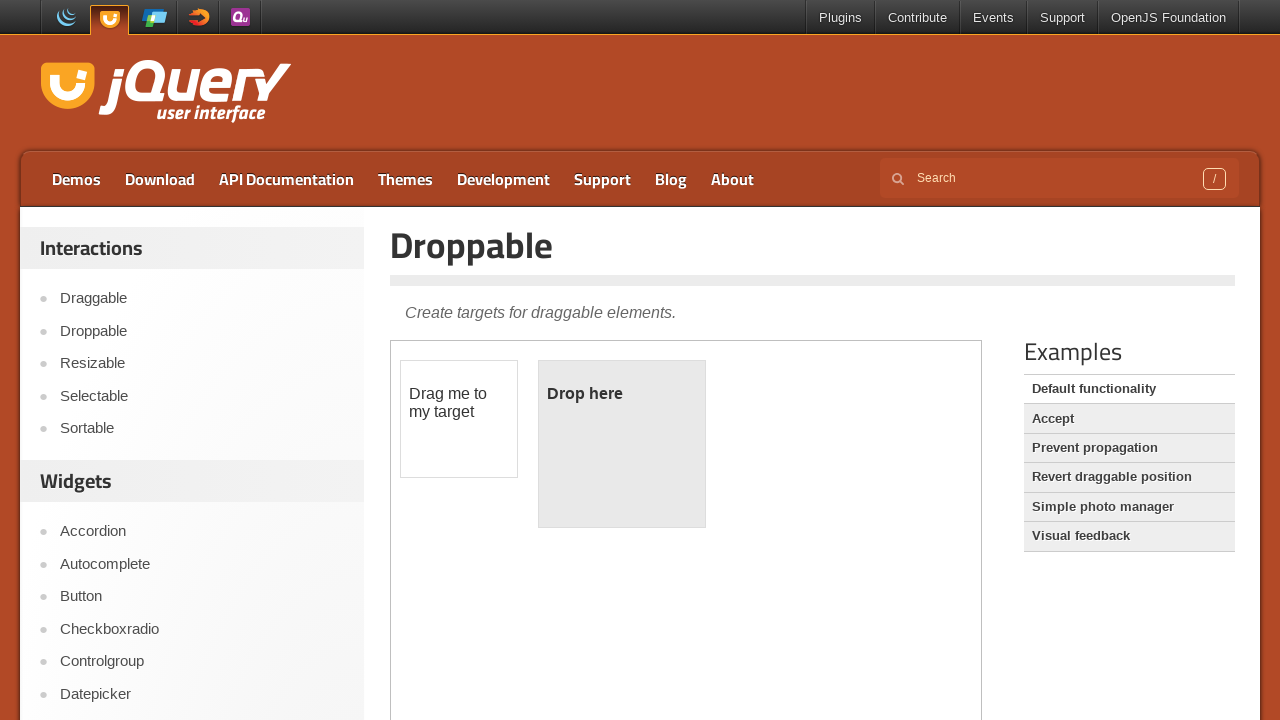

Located draggable element with id 'draggable' in iframe
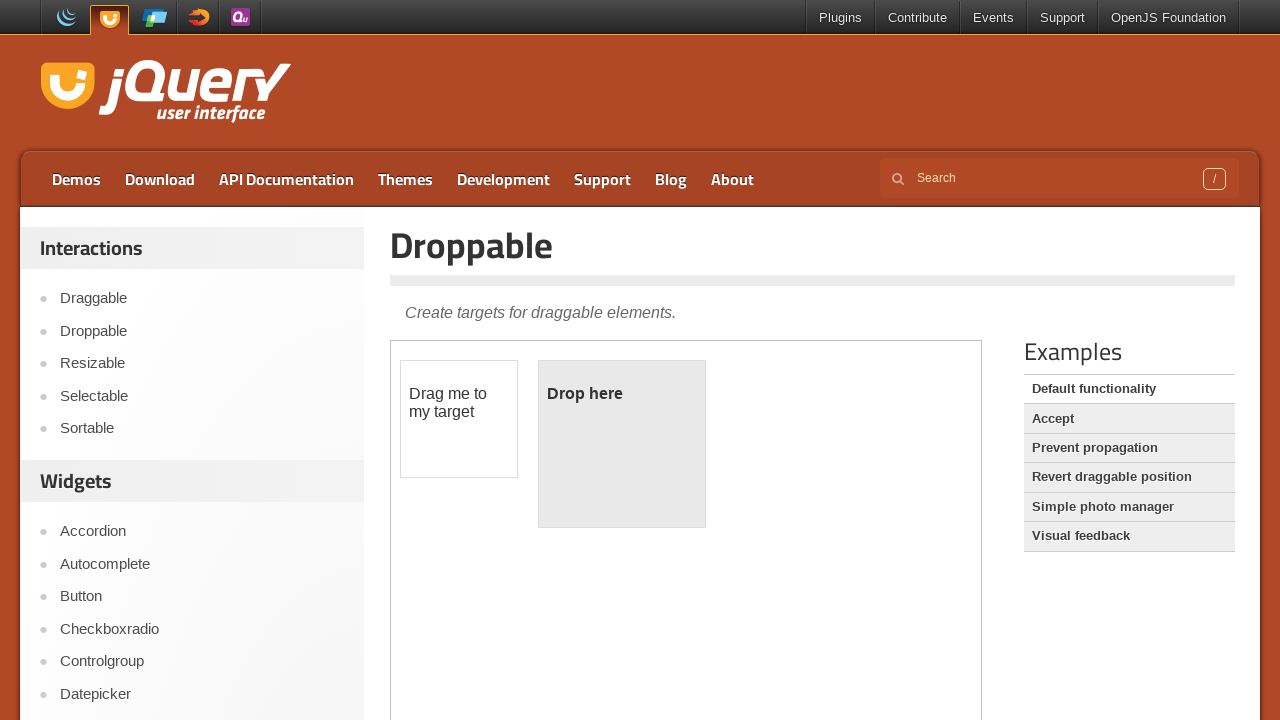

Located droppable target element with id 'droppable' in iframe
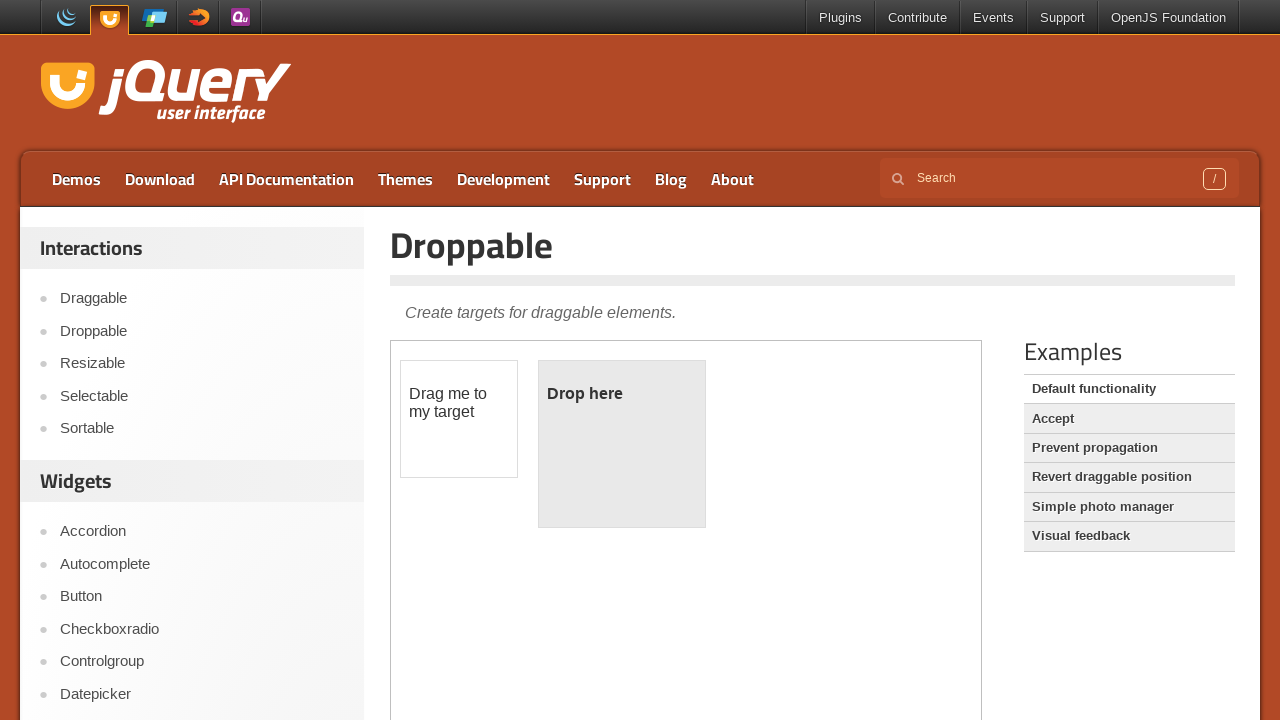

Dragged draggable element onto the droppable target at (622, 444)
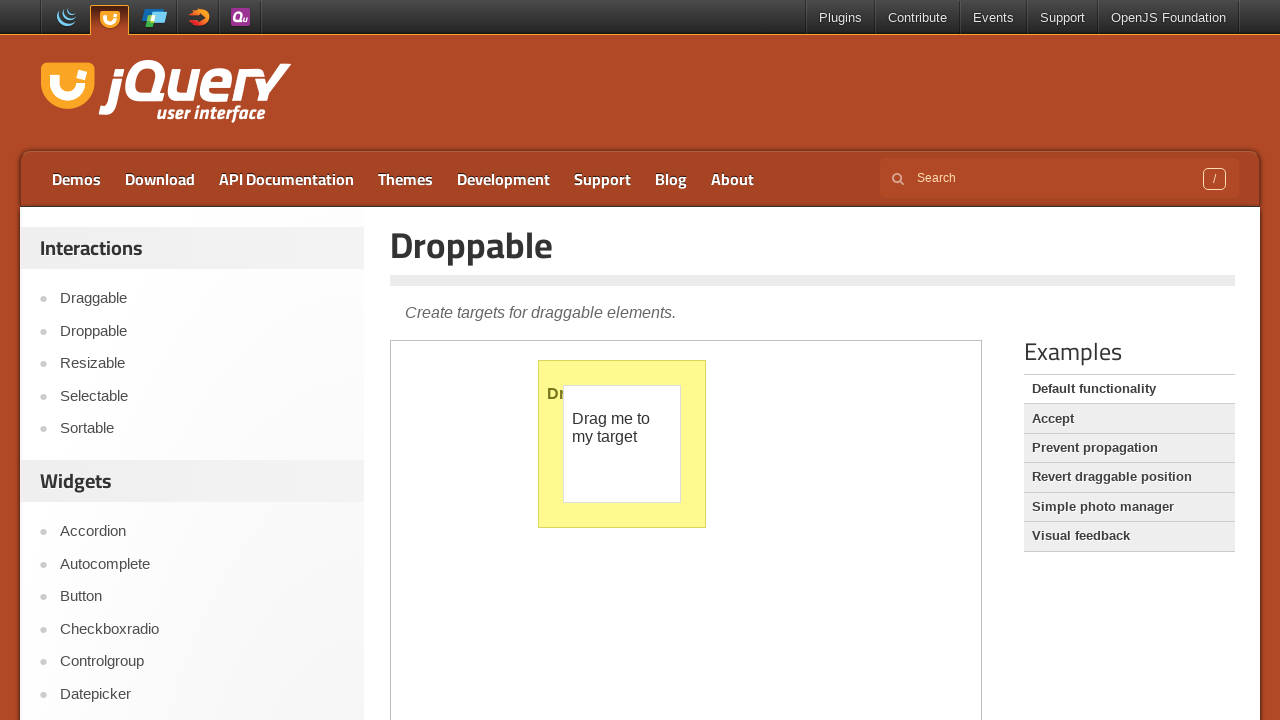

Retrieved and printed page title
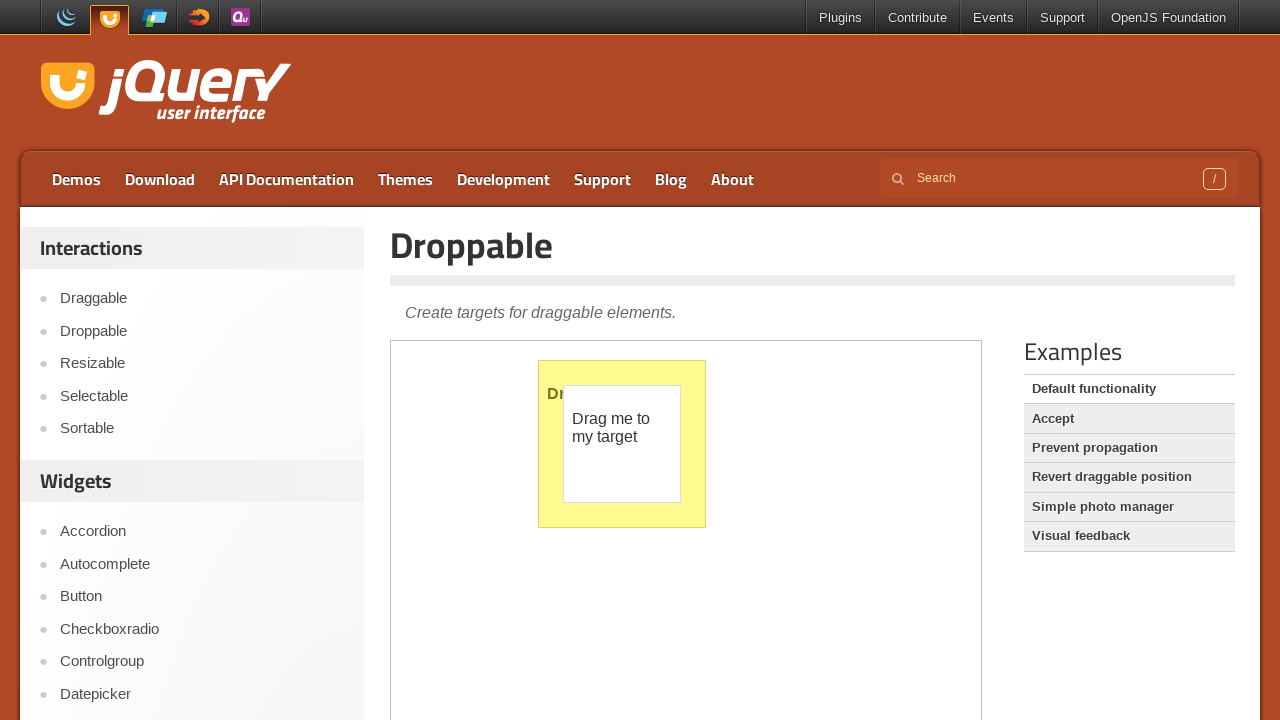

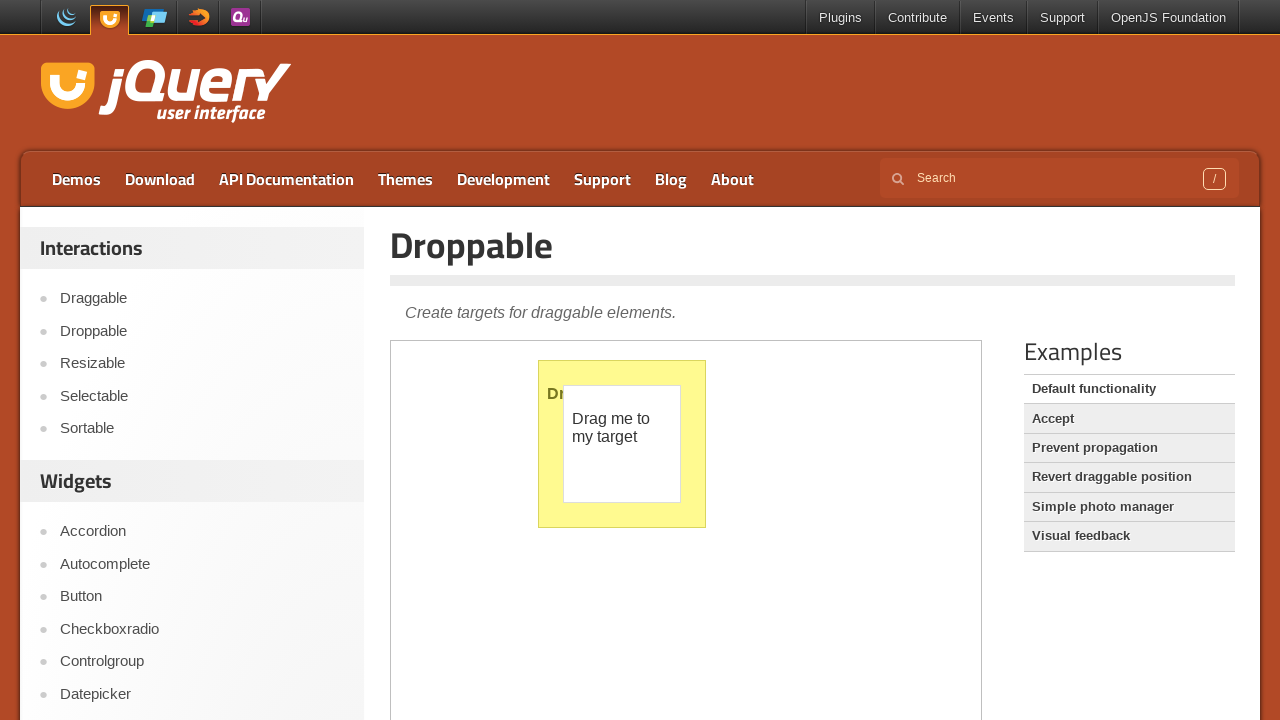